Tests handling of a delayed alert that appears after clicking a button and waiting

Starting URL: https://demoqa.com/alerts

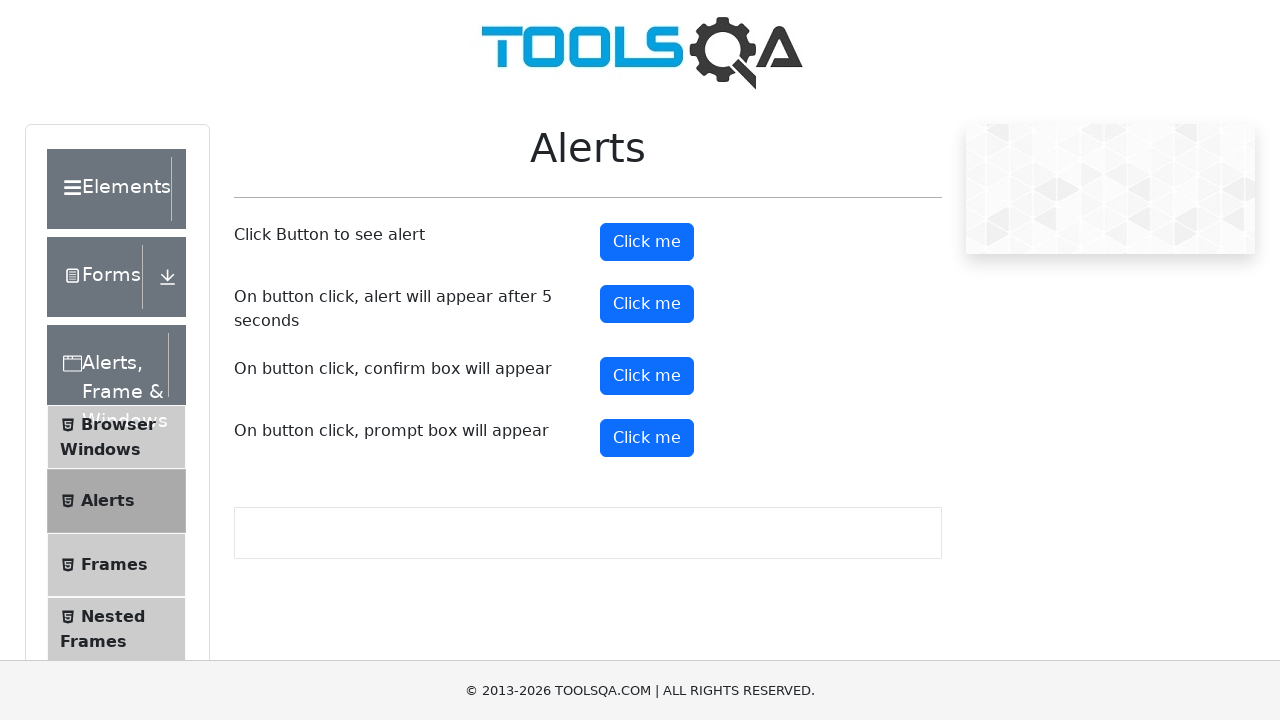

Set up dialog handler to automatically accept alerts
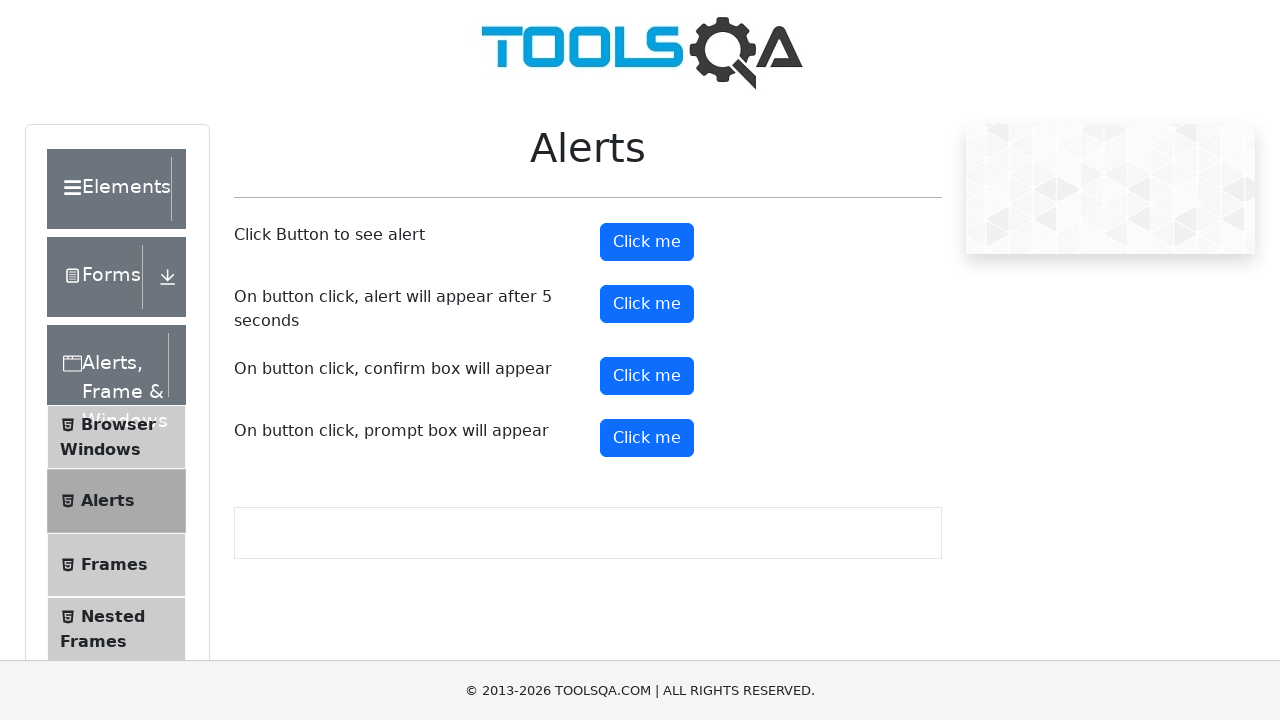

Clicked timer alert button to trigger delayed alert at (647, 304) on #timerAlertButton
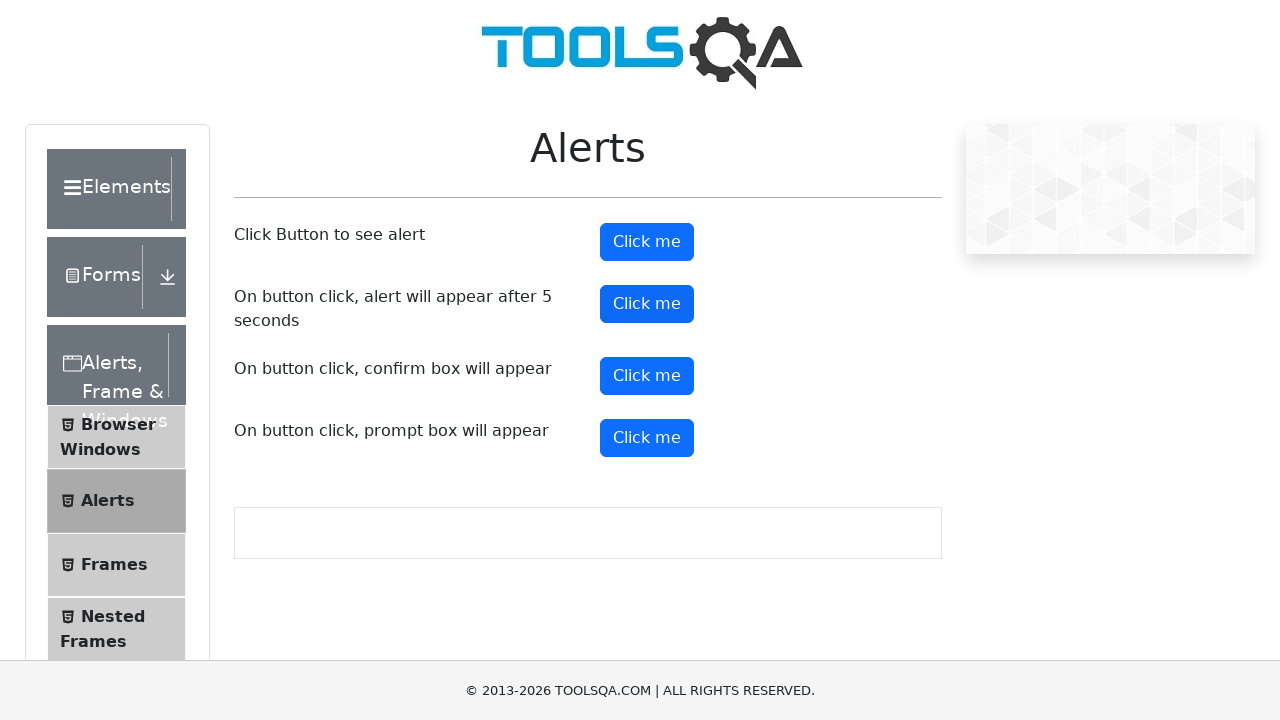

Delayed alert was automatically handled and accepted
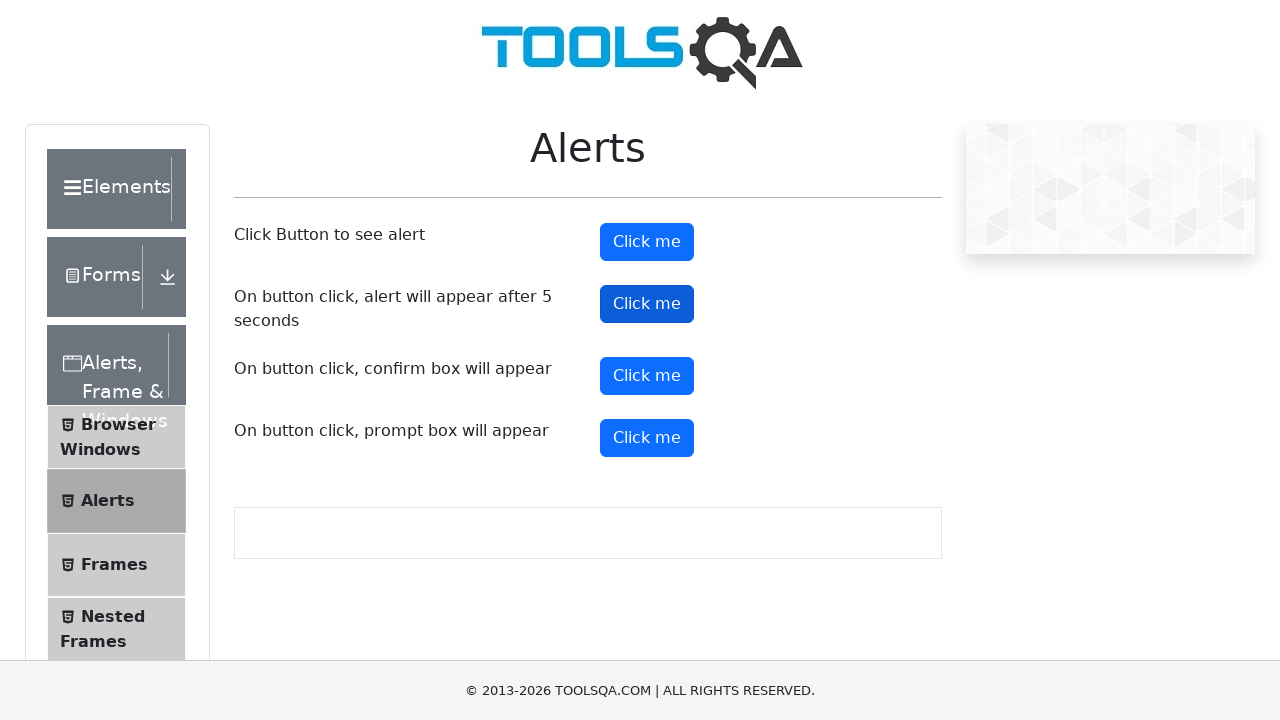

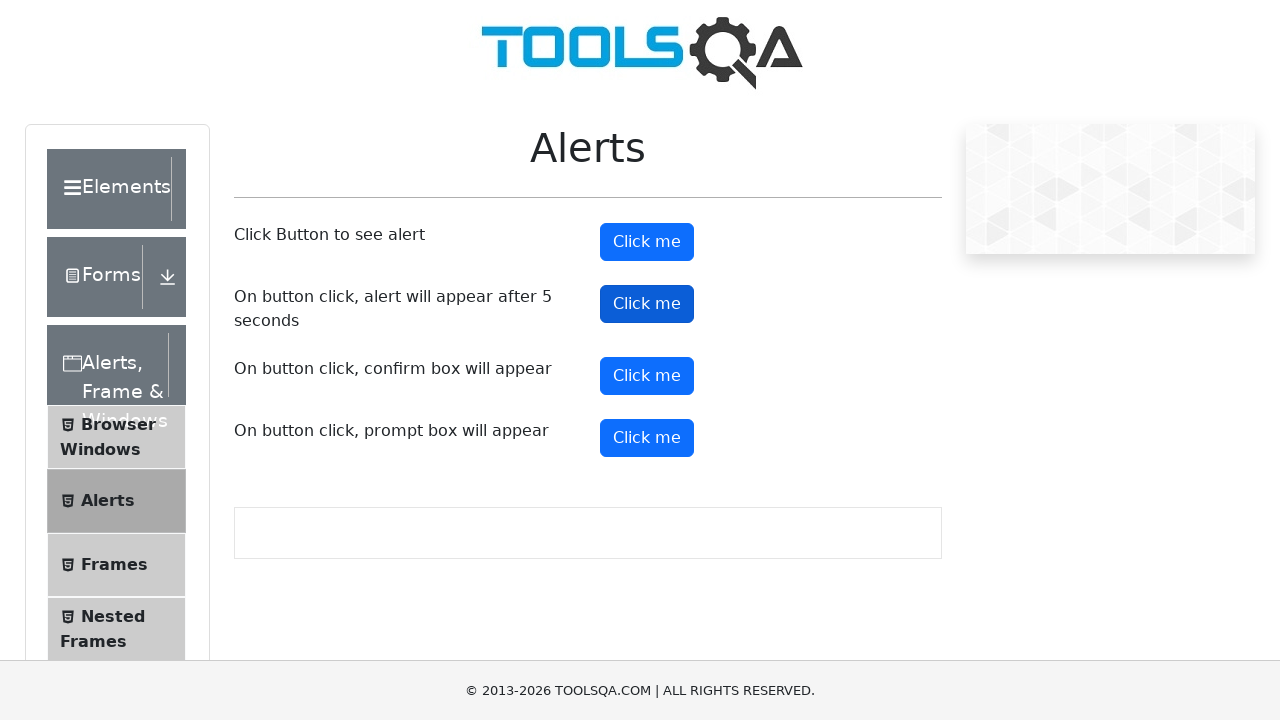